Tests search with empty/whitespace query and verifies product list is still visible.

Starting URL: https://ecommerce-playground.lambdatest.io/

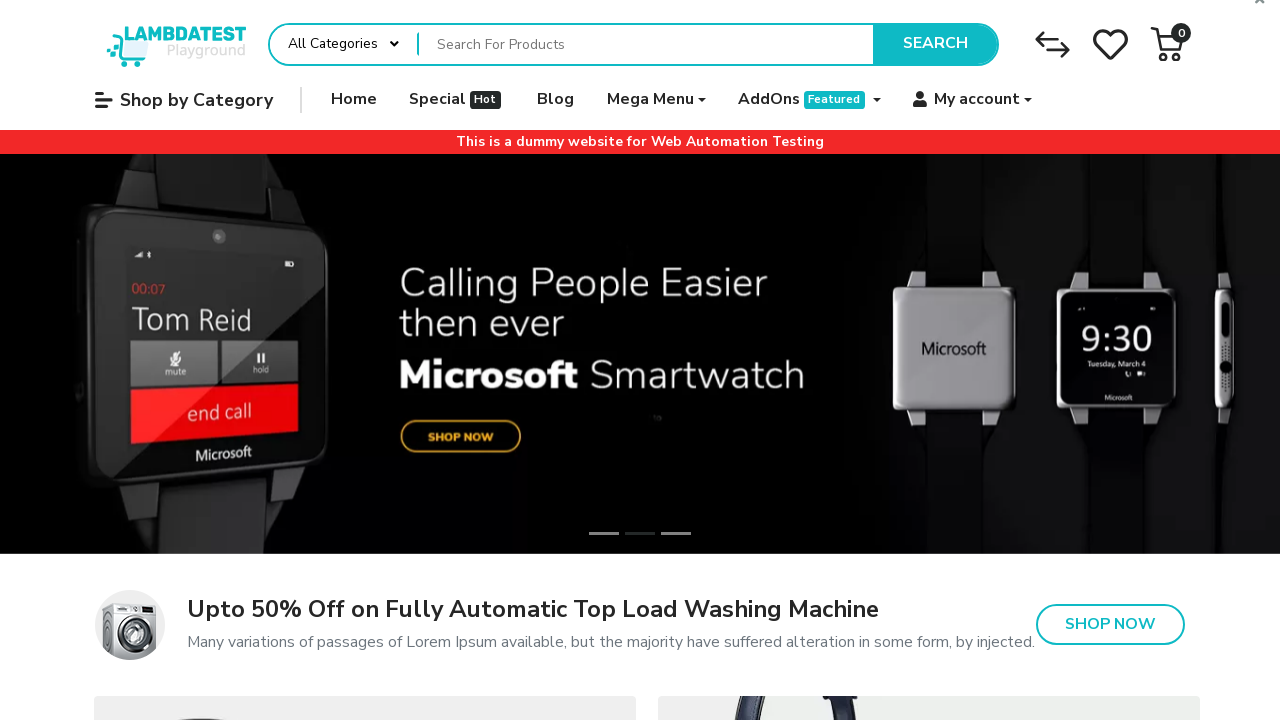

Filled search box with empty space on div[id="entry_217822"] input[placeholder="Search For Products"]
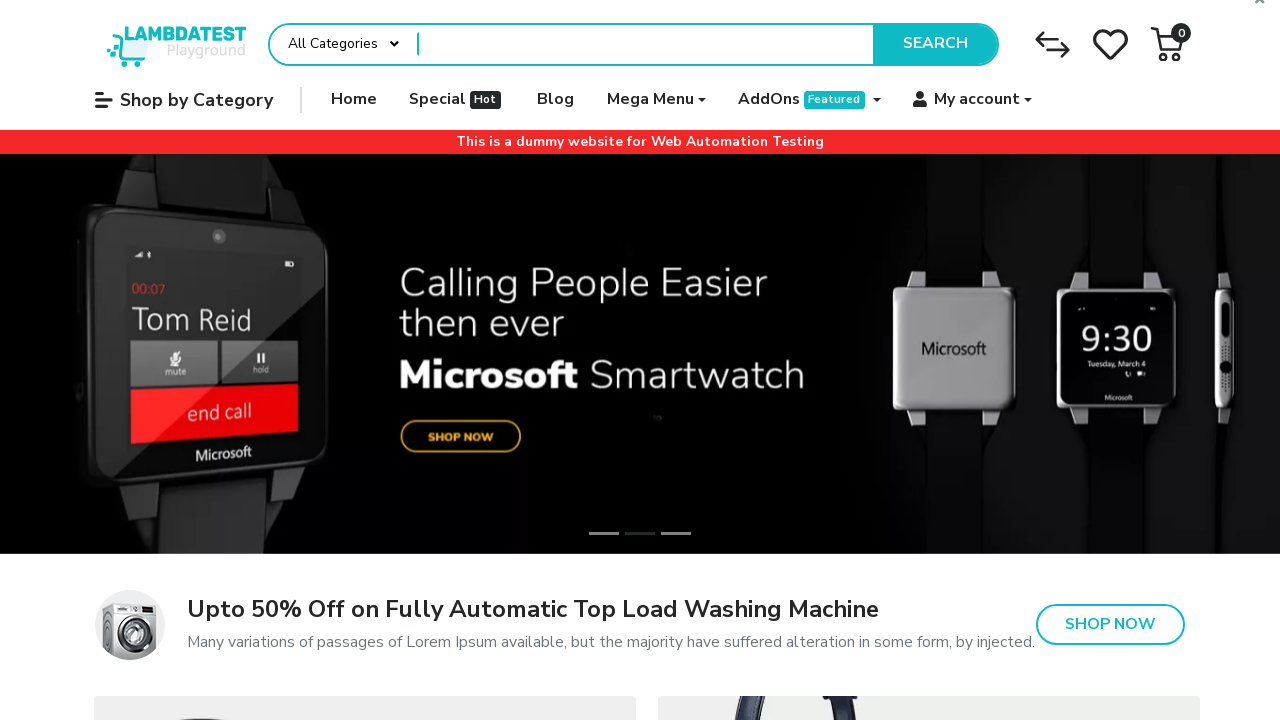

Clicked search button at (935, 44) on button[class="type-text"] >> nth=0
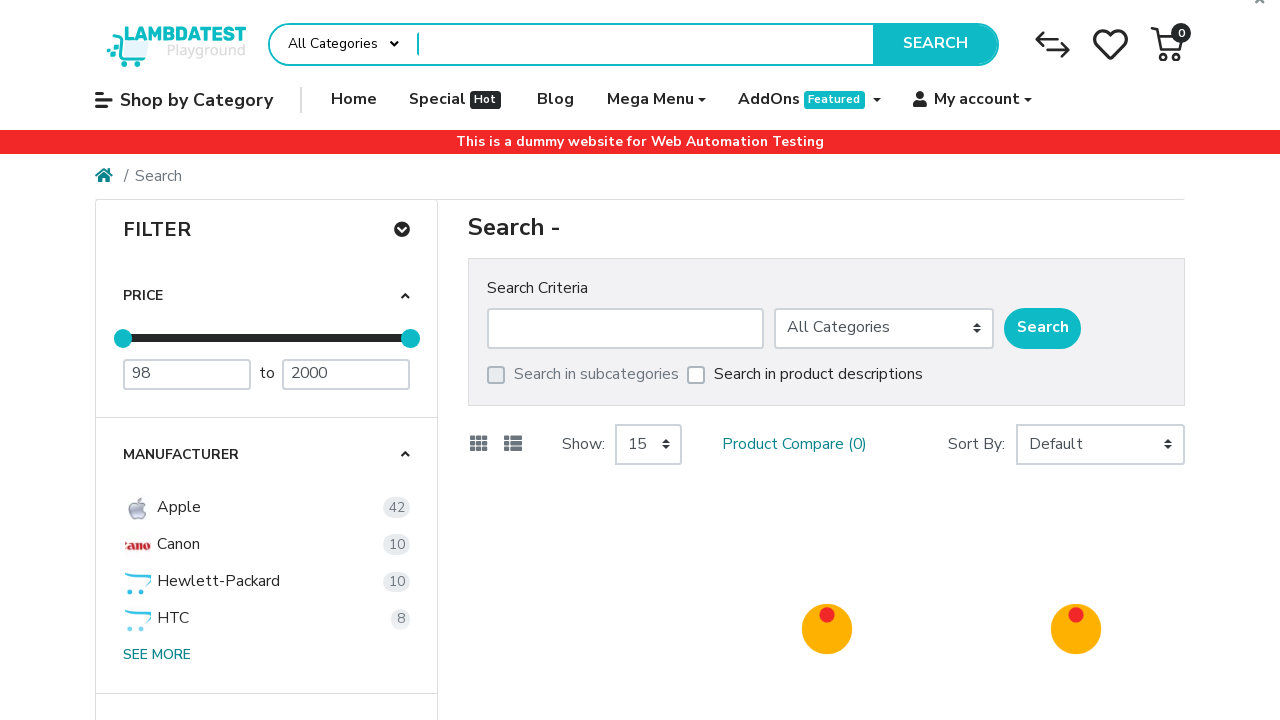

Product list is visible after search with empty query
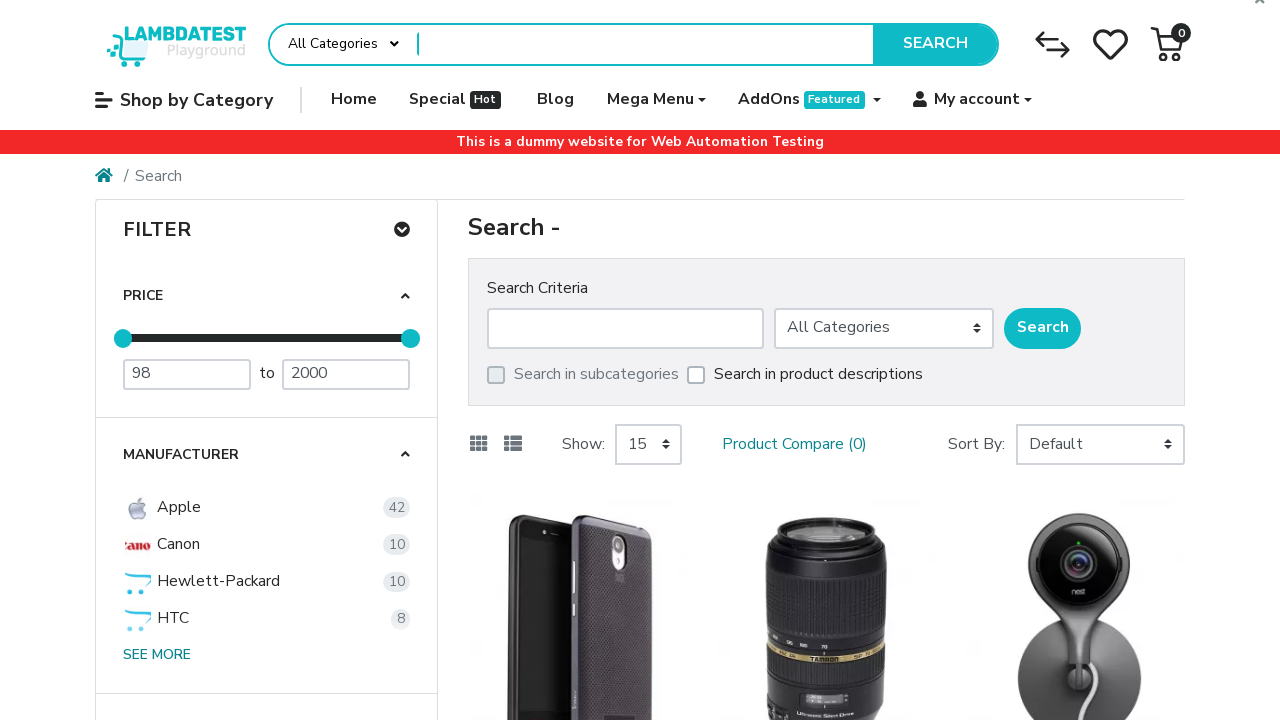

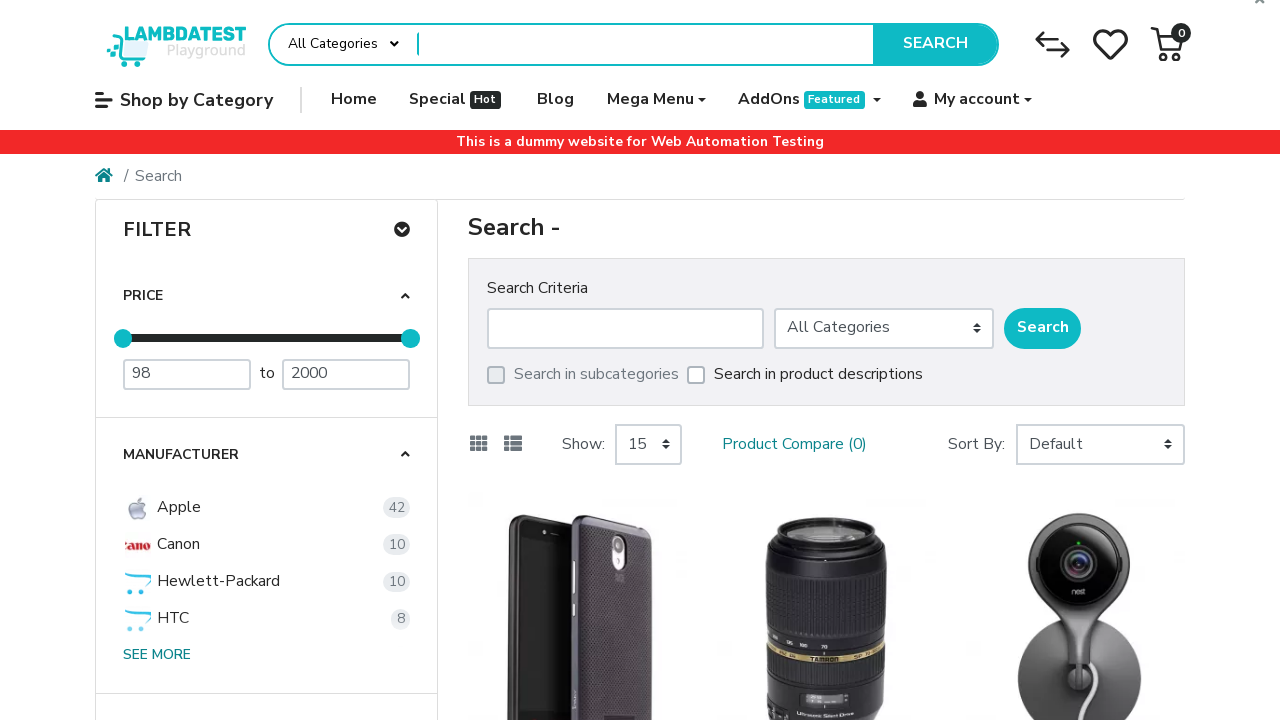